Tests double-clicking a button to trigger an action

Starting URL: https://automationfc.github.io/basic-form/index.html

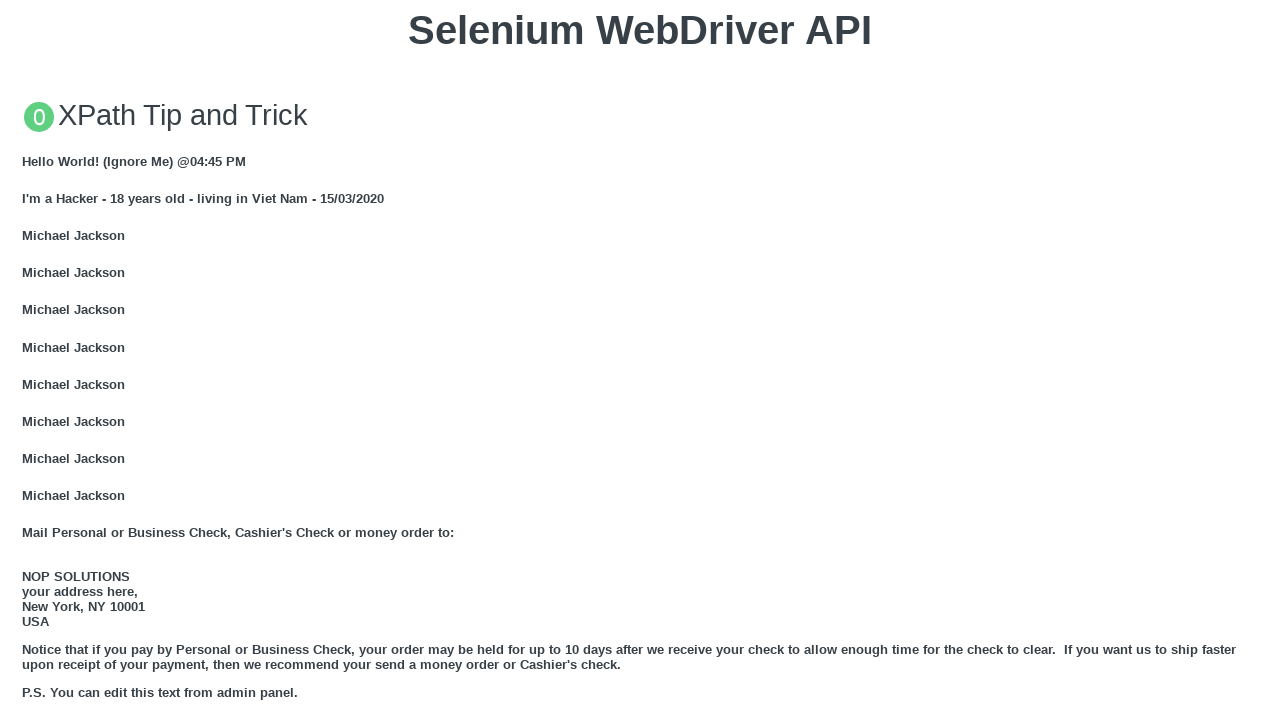

Double-clicked the 'Double click me' button at (640, 361) on button:has-text('Double click me')
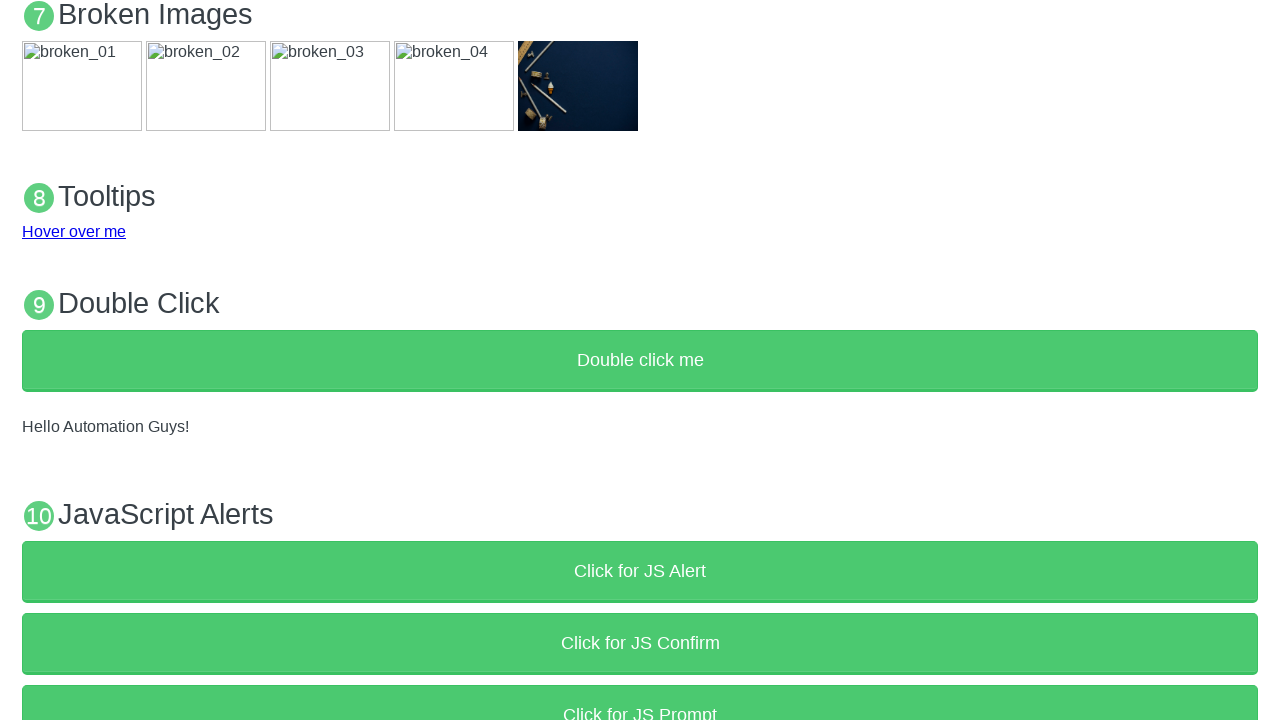

Demo text element appeared after double-click
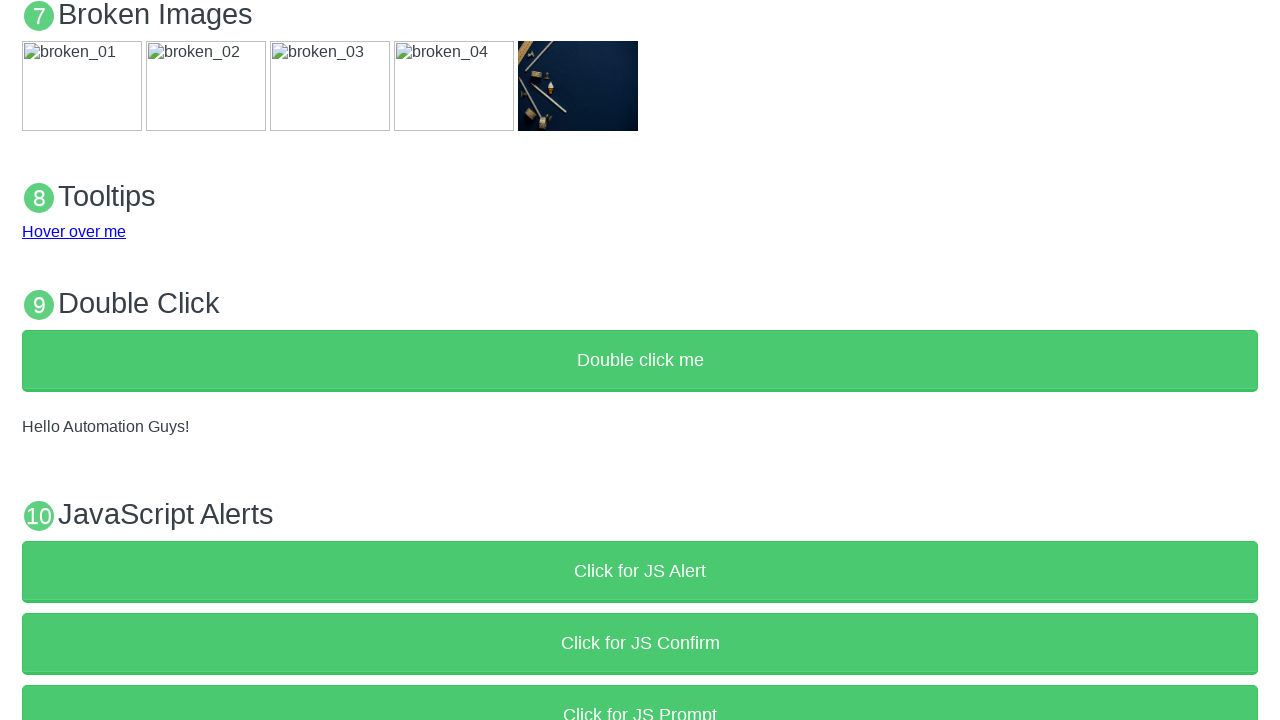

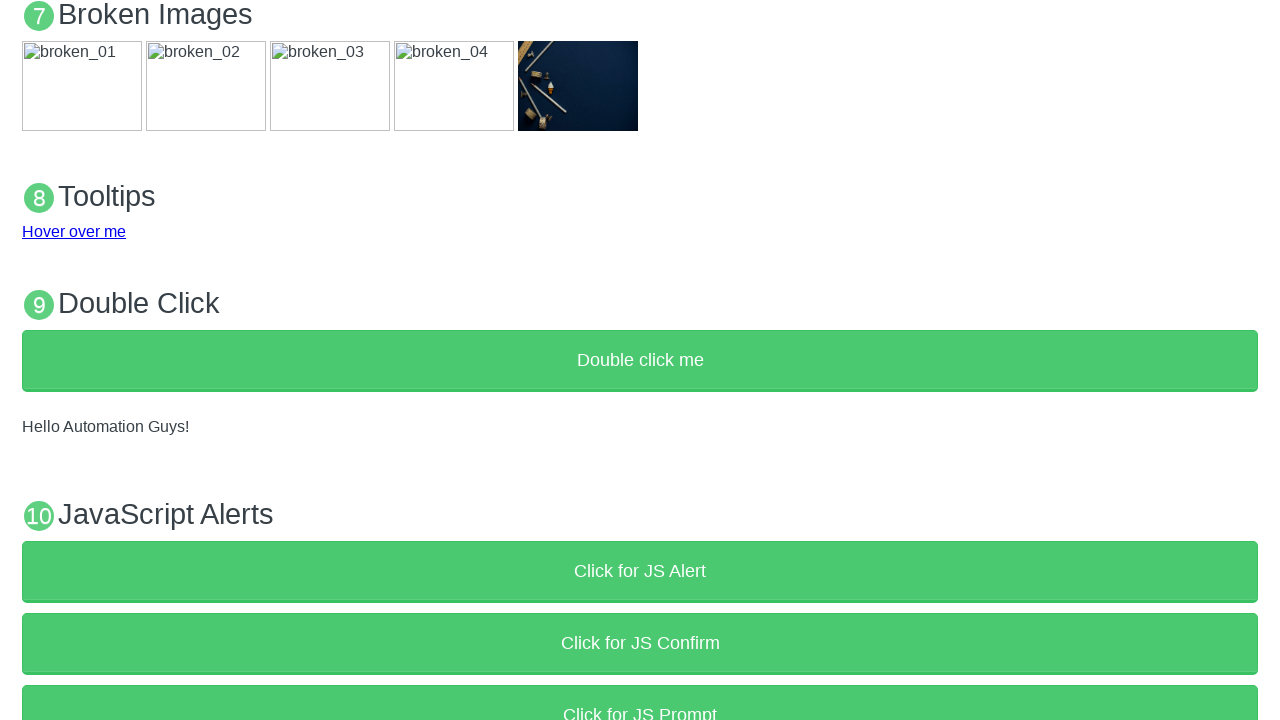